Tests contact form functionality by filling in first name, last name, email address, and comments fields on a contact form page.

Starting URL: https://www.automationtesting.co.uk/contactForm.html

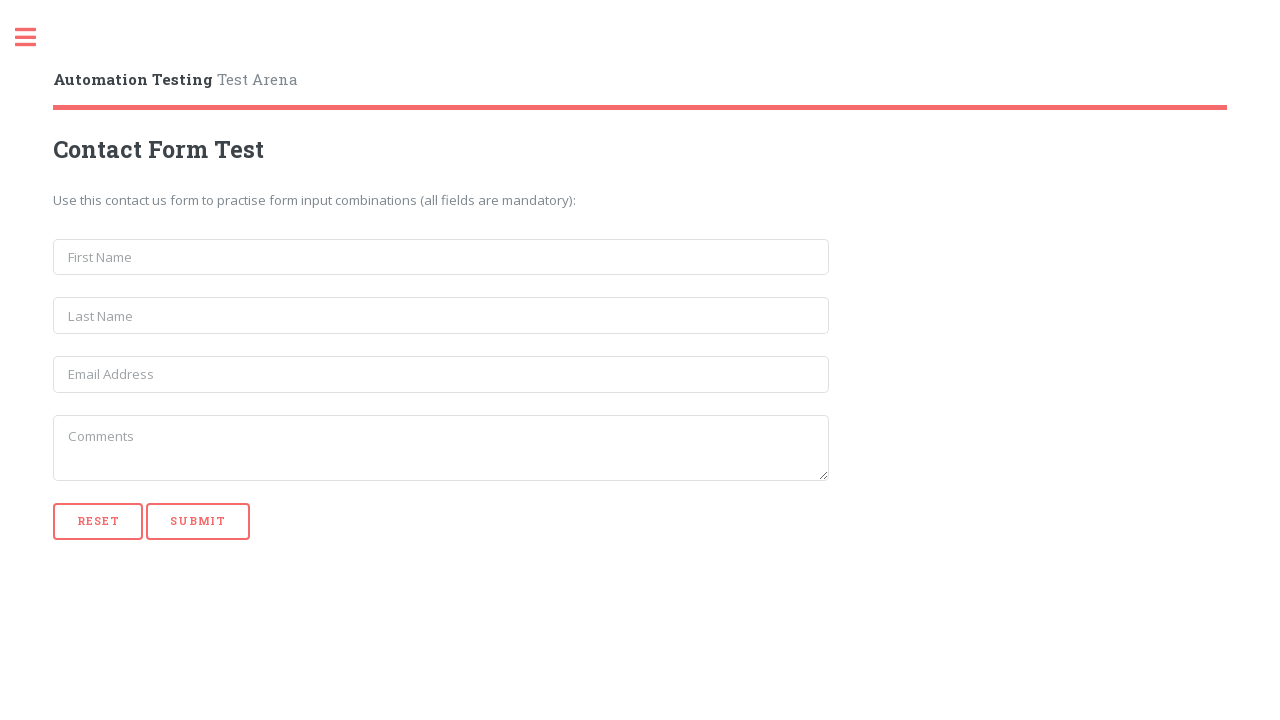

Navigated to contact form page
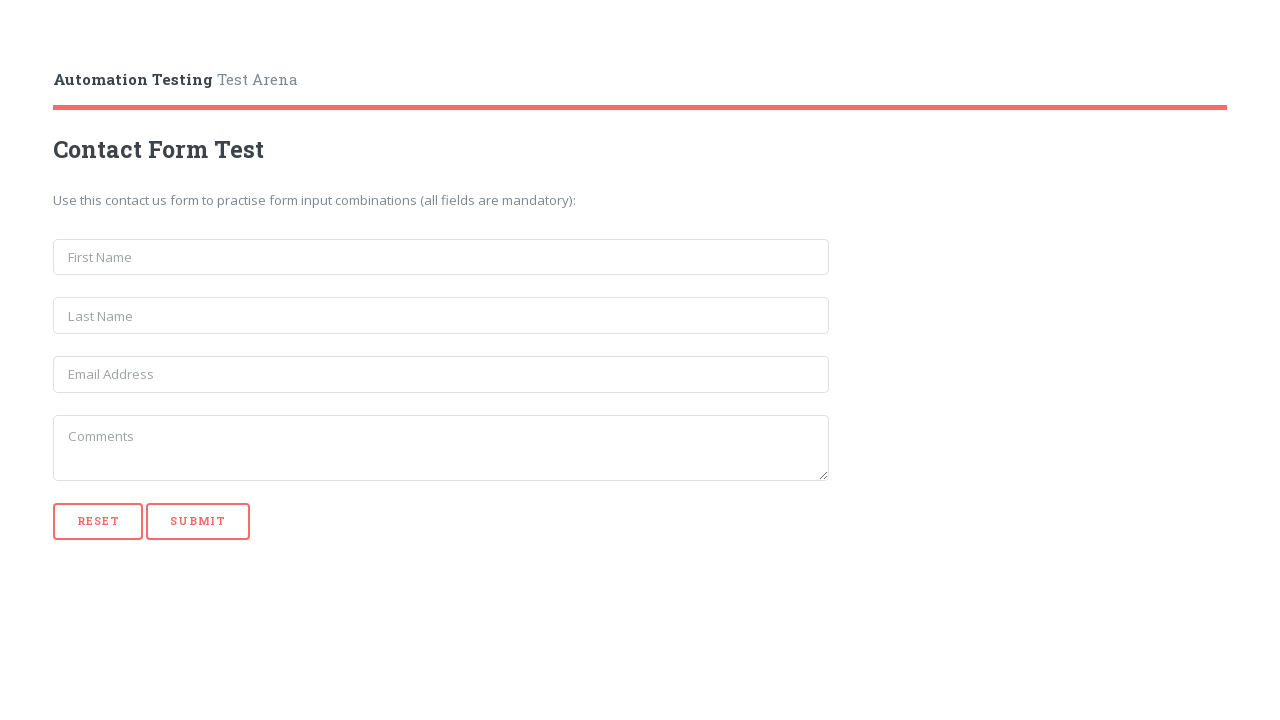

Filled first name field with 'Marcus' on input[placeholder='First Name']
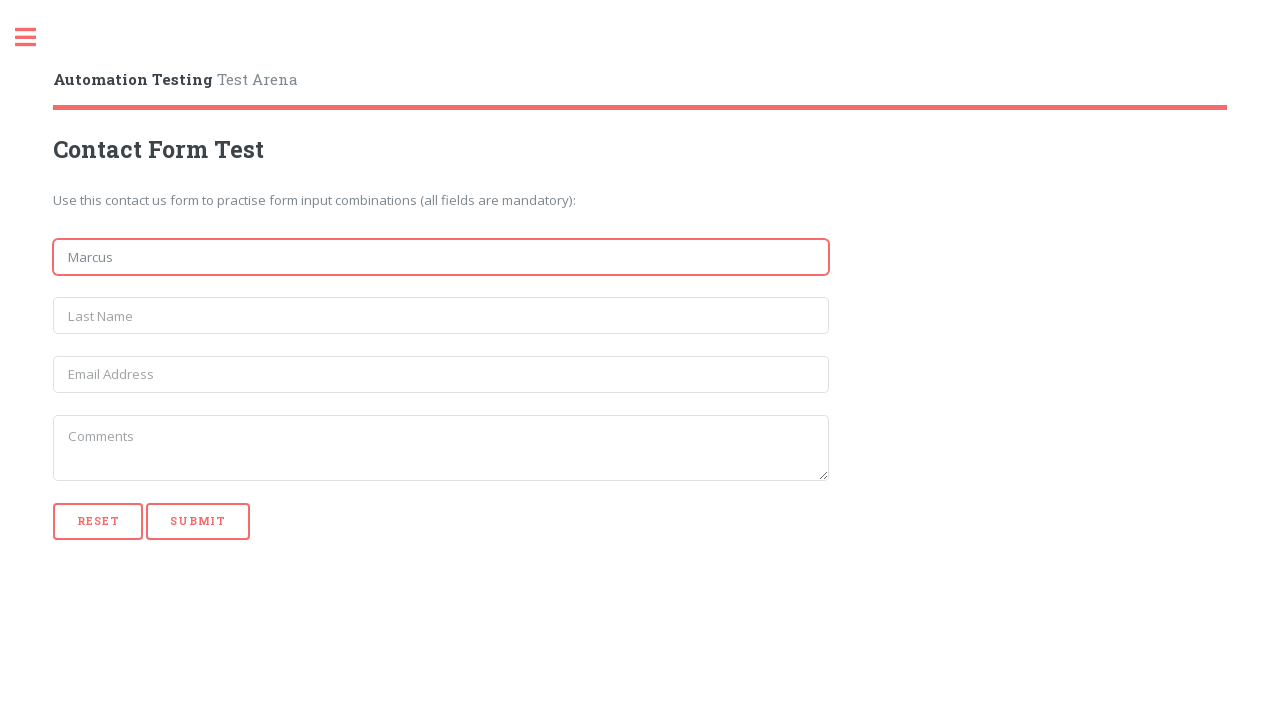

Filled last name field with 'Thompson' on input[placeholder='Last Name']
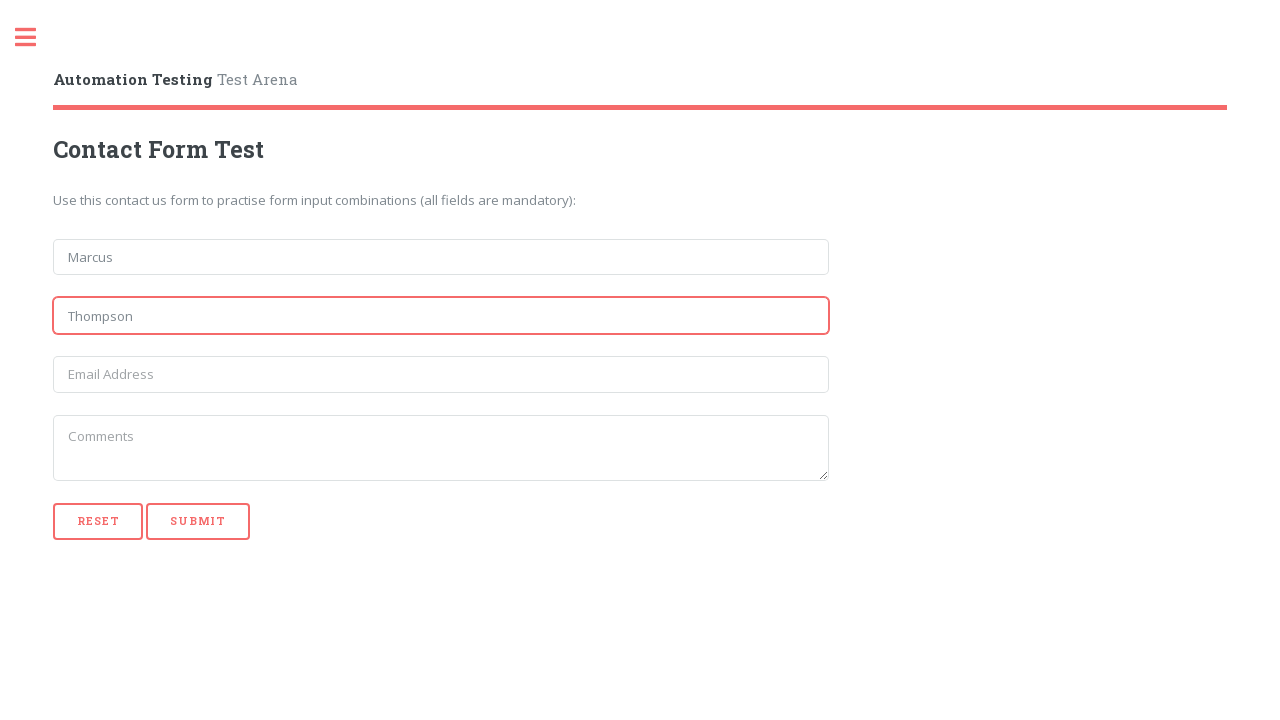

Filled email address field with 'marcus.thompson@example.com' on input[placeholder='Email Address']
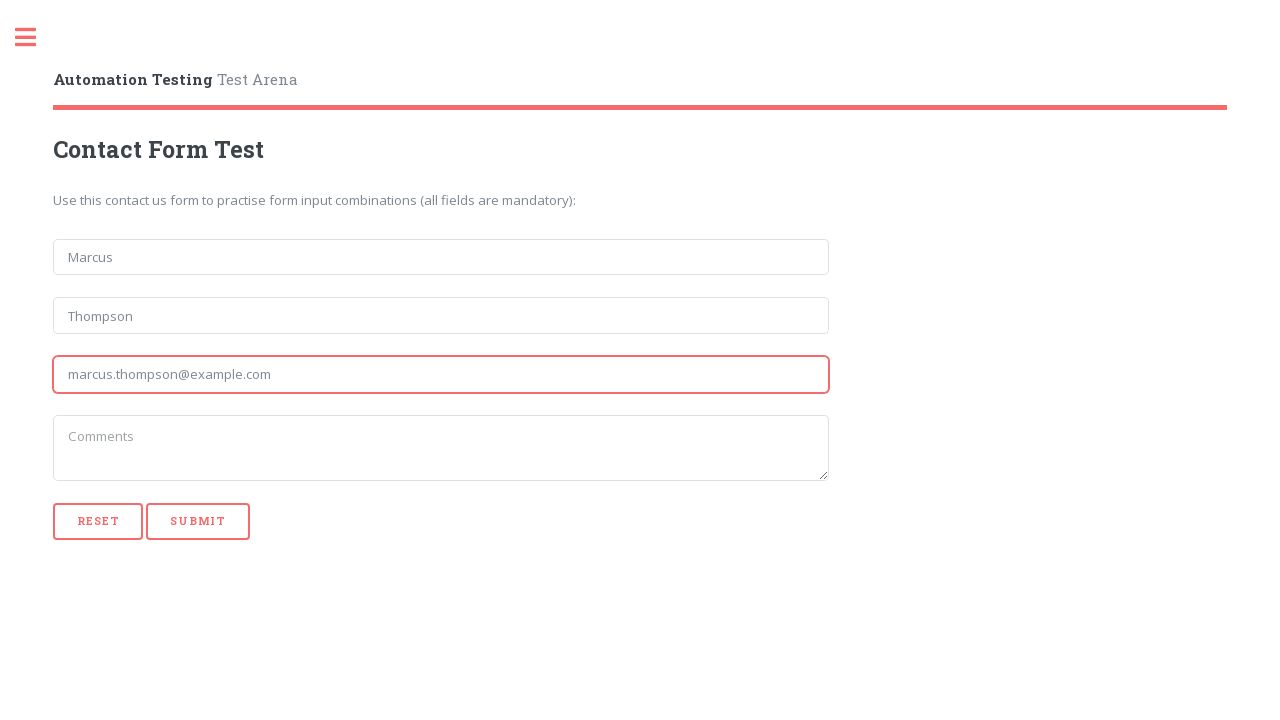

Filled comments field with test inquiry message on textarea[placeholder='Comments']
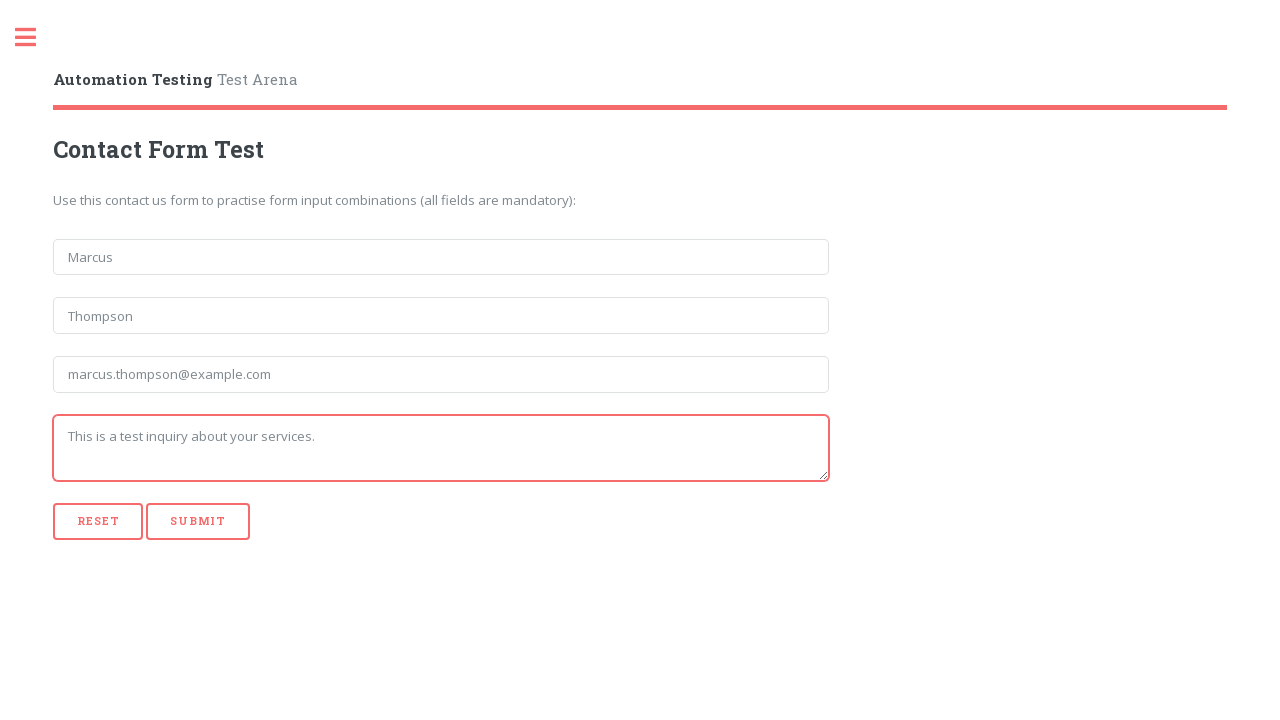

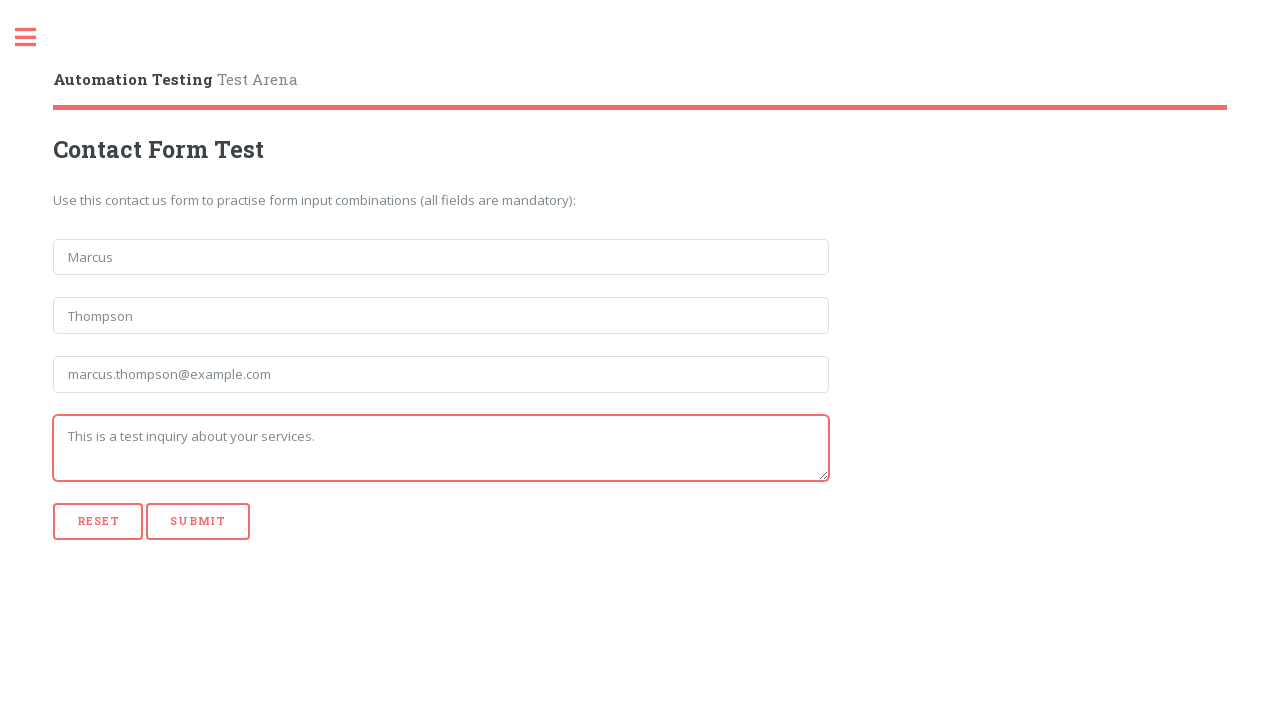